Finds all Order Value rows in a table, gets the last one's amount, and enters it

Starting URL: https://obstaclecourse.tricentis.com/Obstacles/70310

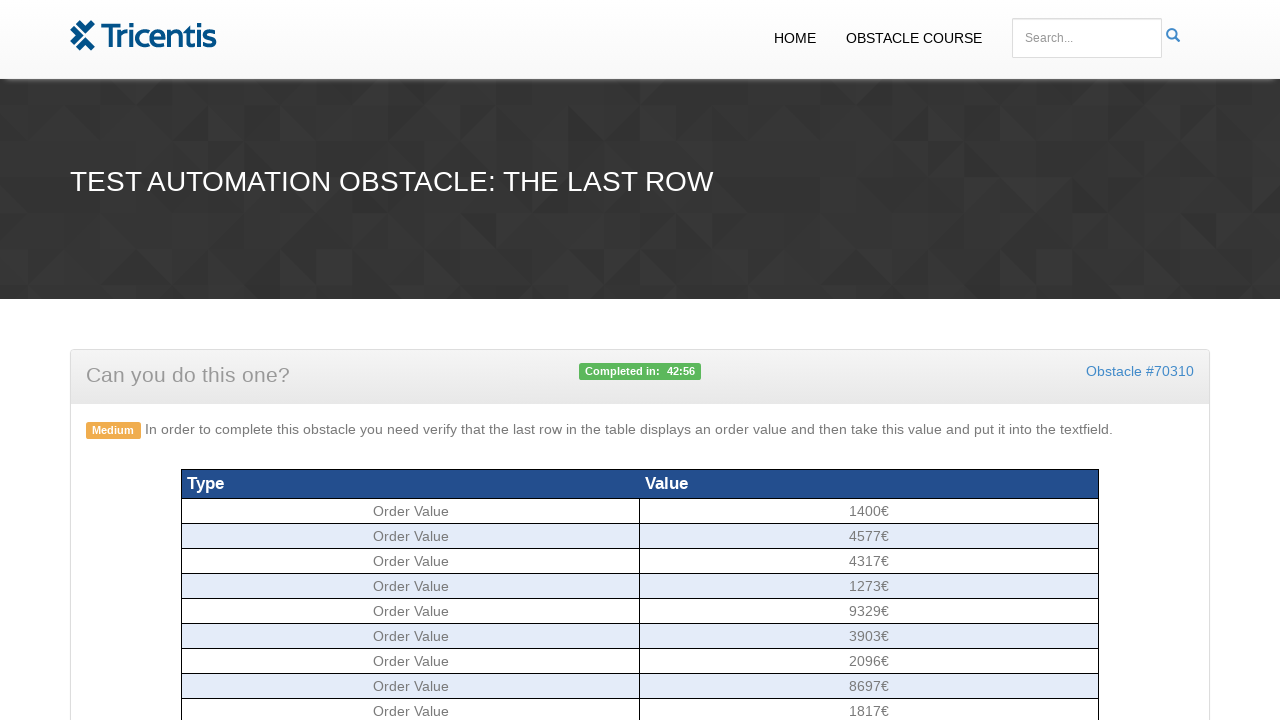

Navigated to obstacle course page
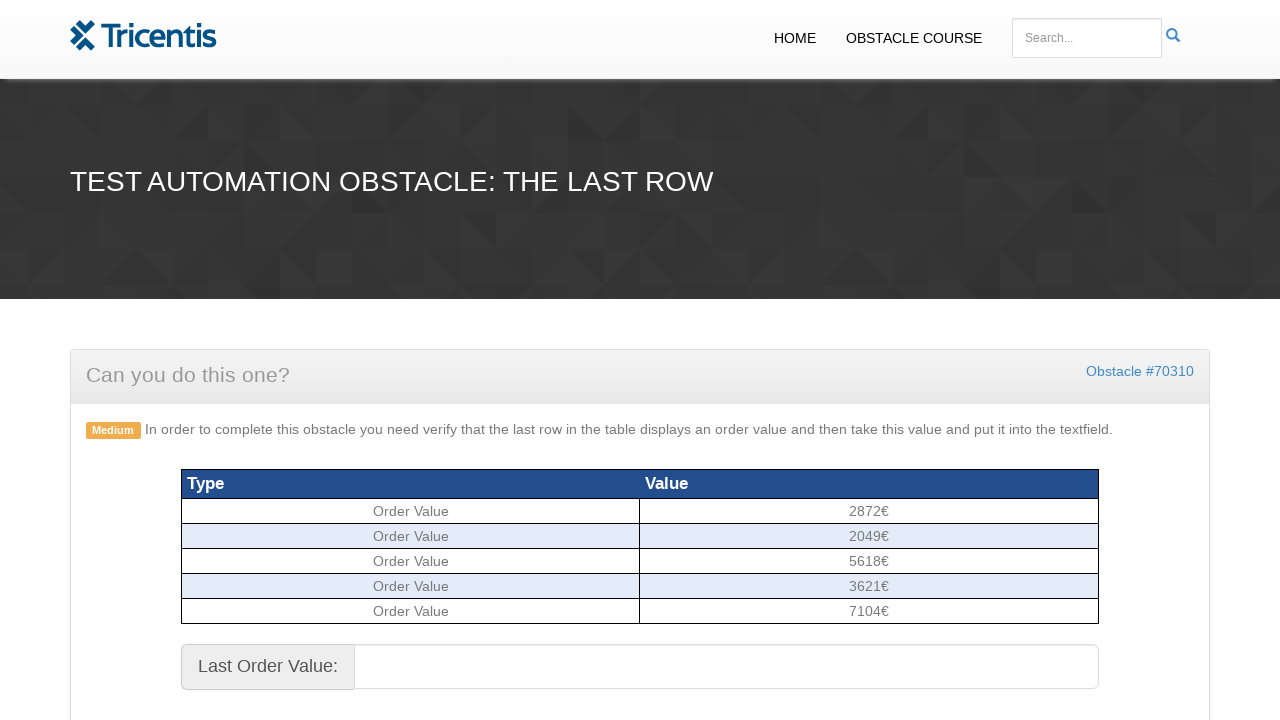

Located all Order Value amount cells in the table
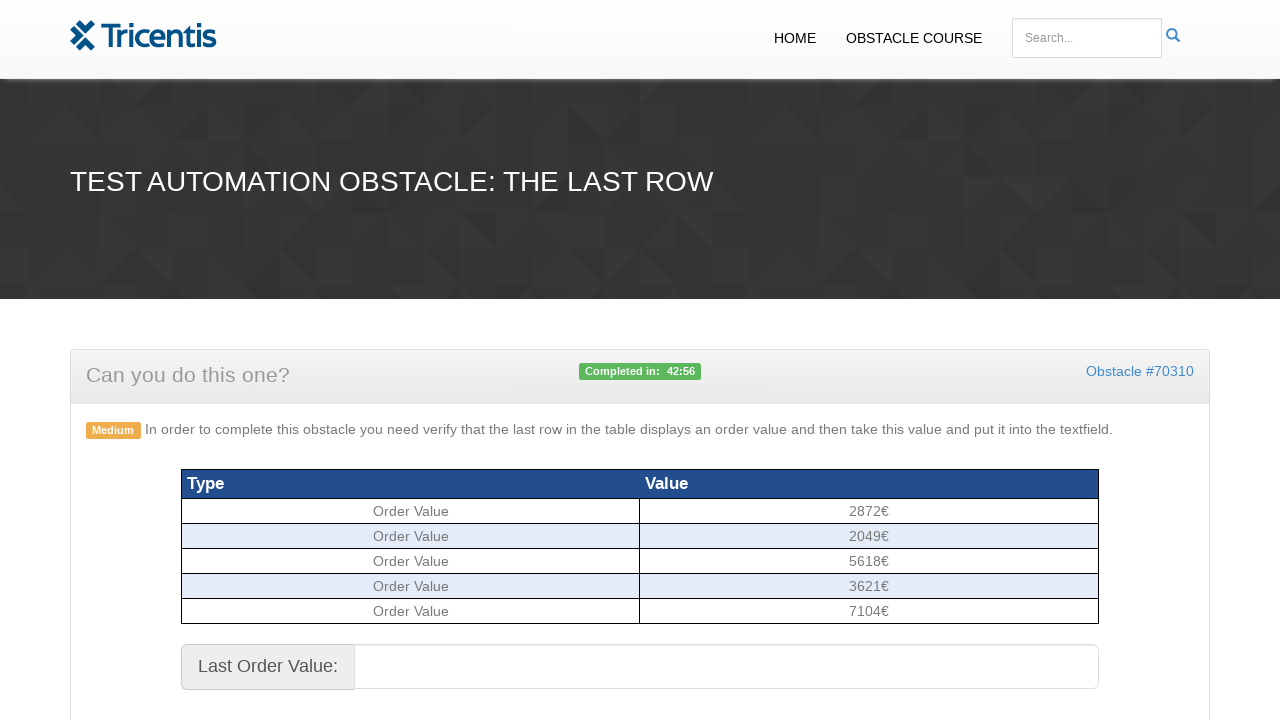

Retrieved last Order Value amount: 7104€
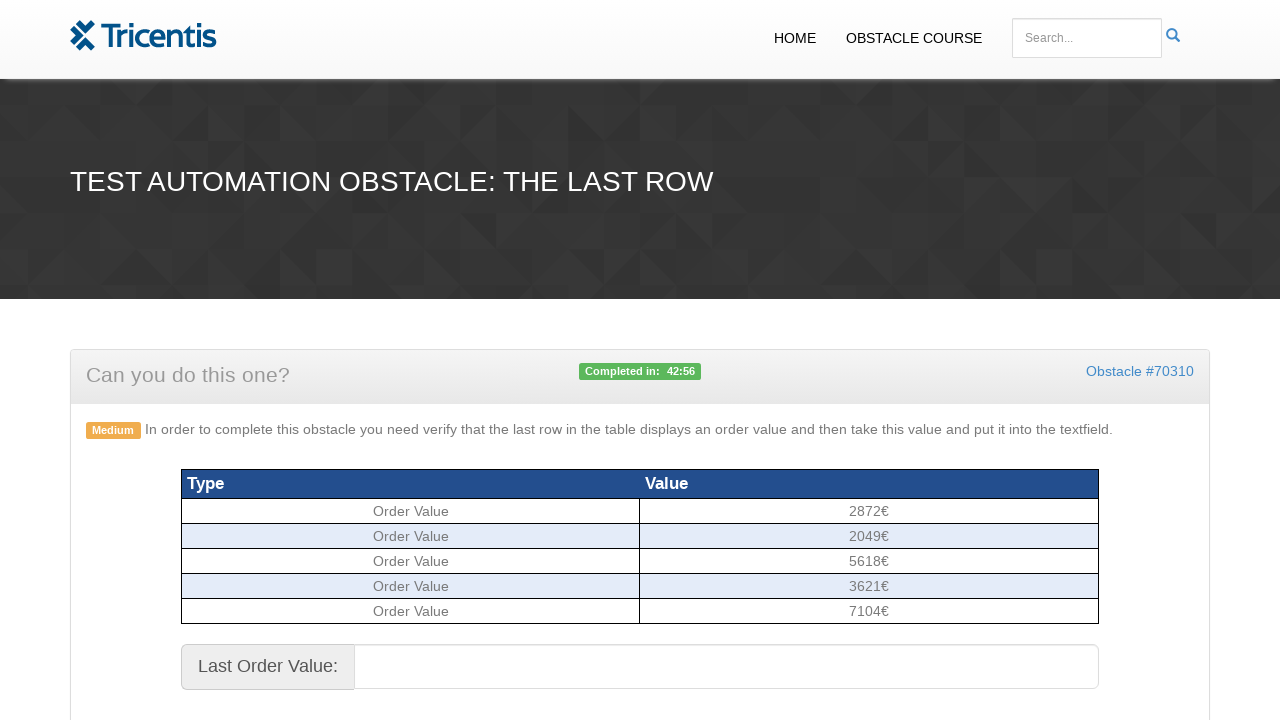

Entered last Order Value amount '7104€' into order value field on #ordervalue
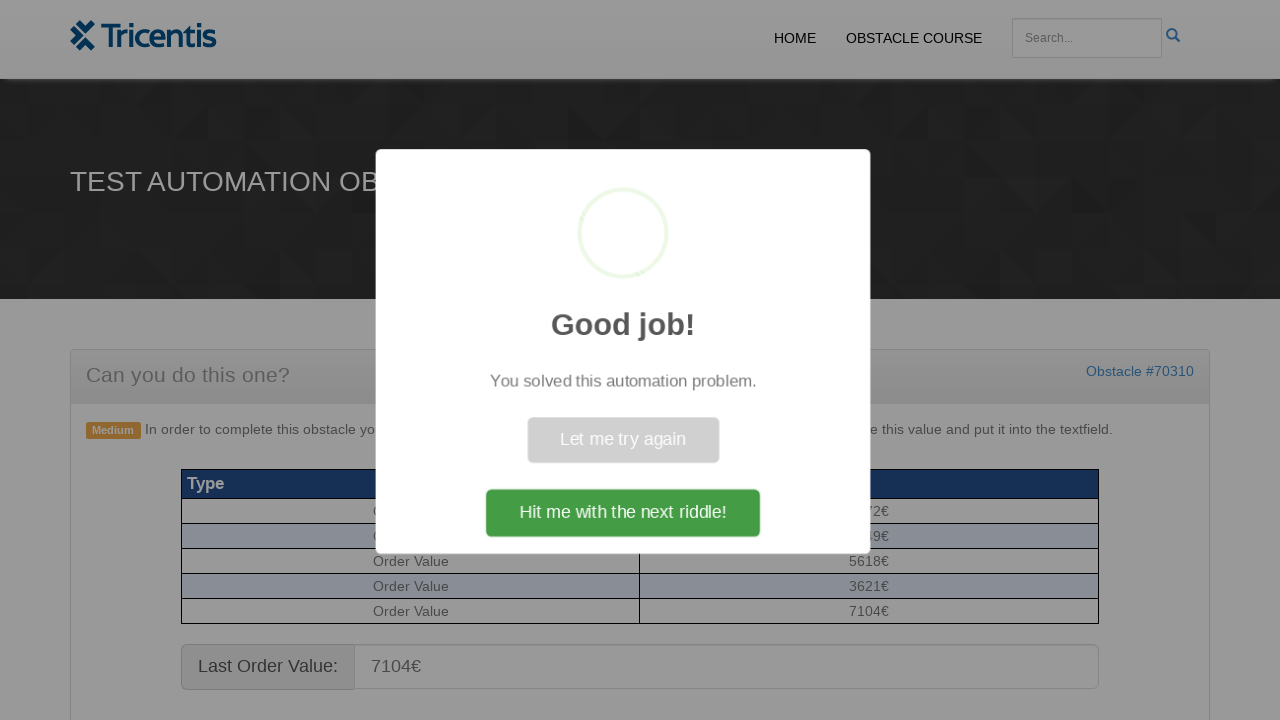

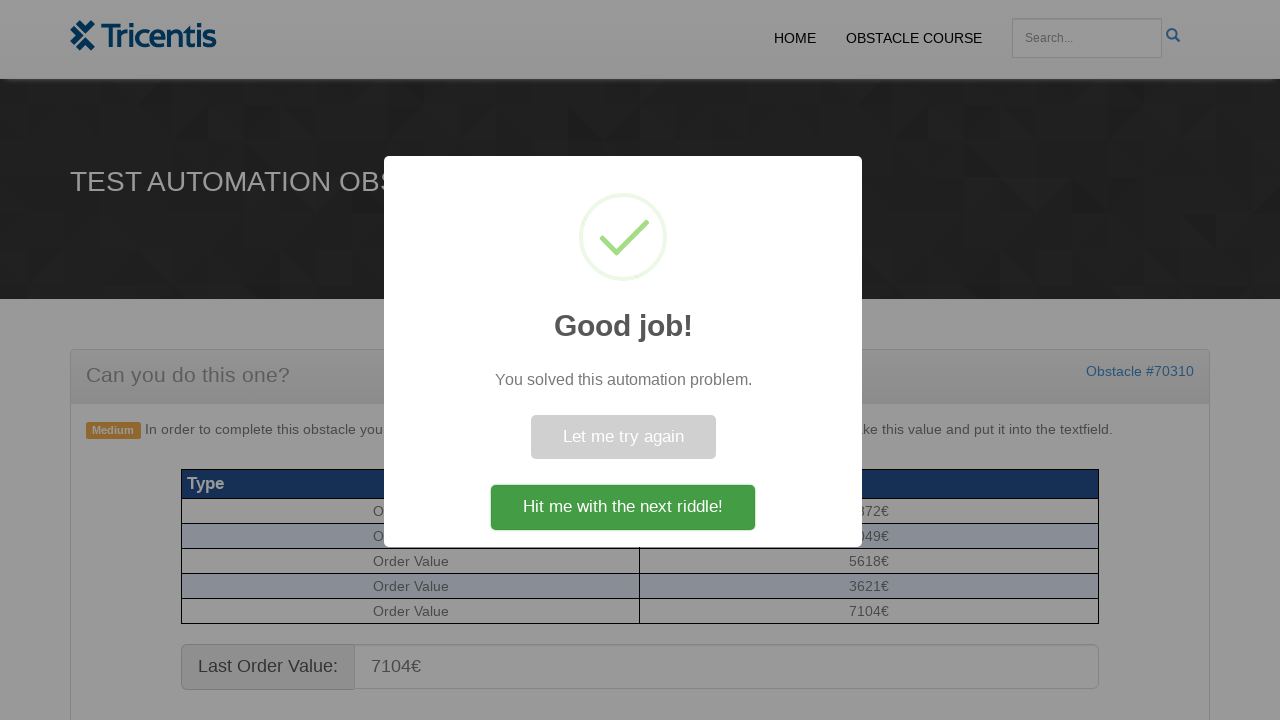